Tests a successful card payment with expiry year 2027, verifying the auth code and card number display.

Starting URL: https://sandbox.cardpay.com/MI/cardpayment2.html?orderXml=PE9SREVSIFdBTExFVF9JRD0nODI5OScgT1JERVJfTlVNQkVSPSc0NTgyMTEnIEFNT1VOVD0nMjkxLjg2JyBDVVJSRU5DWT0nRVVSJyAgRU1BSUw9J2N1c3RvbWVyQGV4YW1wbGUuY29tJz4KPEFERFJFU1MgQ09VTlRSWT0nVVNBJyBTVEFURT0nTlknIFpJUD0nMTAwMDEnIENJVFk9J05ZJyBTVFJFRVQ9JzY3NyBTVFJFRVQnIFBIT05FPSc4NzY5OTA5MCcgVFlQRT0nQklMTElORycvPgo8L09SREVSPg==&sha512=998150a2b27484b776a1628bfe7505a9cb430f276dfa35b14315c1c8f03381a90490f6608f0dcff789273e05926cd782e1bb941418a9673f43c47595aa7b8b0d

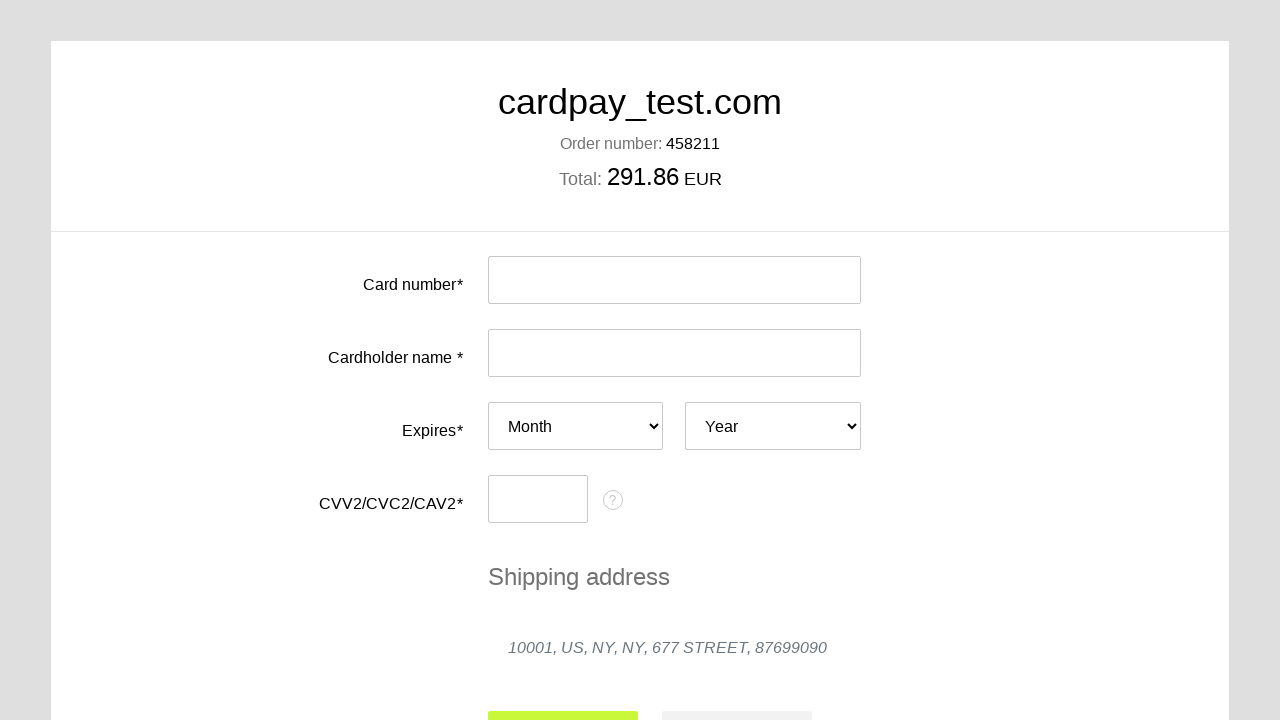

Clicked card number input field at (674, 280) on #input-card-number
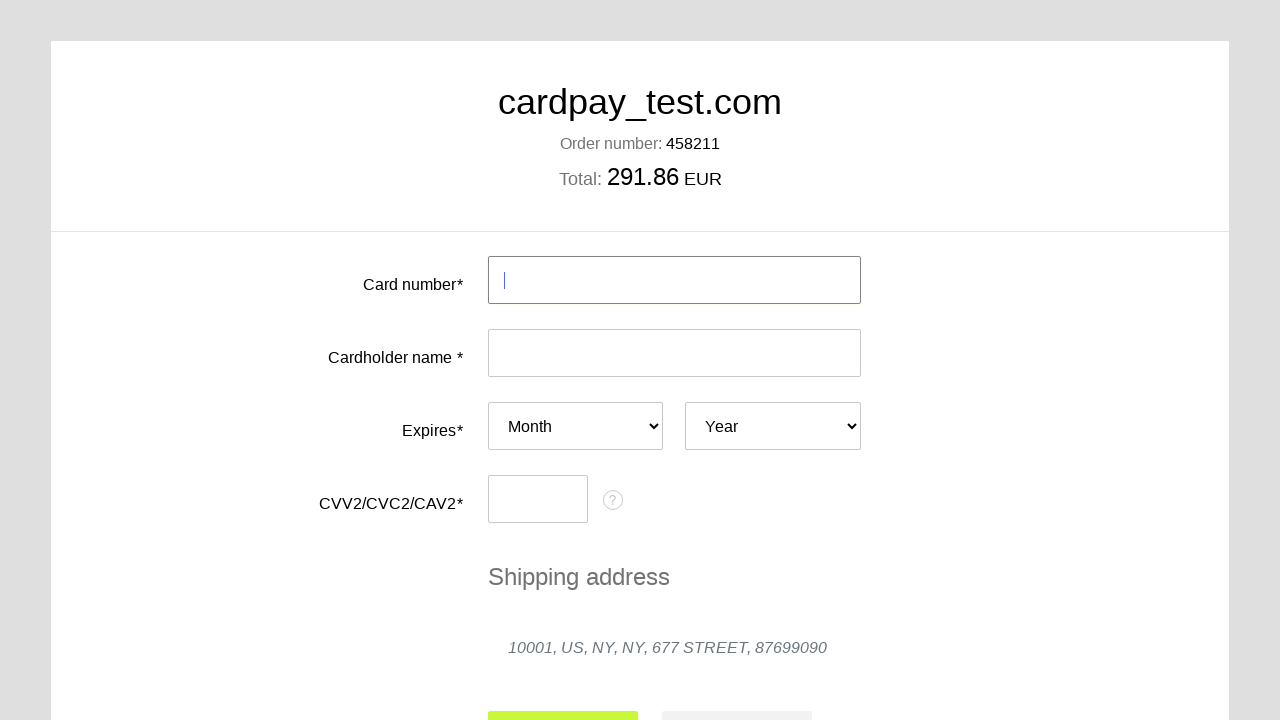

Filled card number field with '4000 0000 0000 0077' on #input-card-number
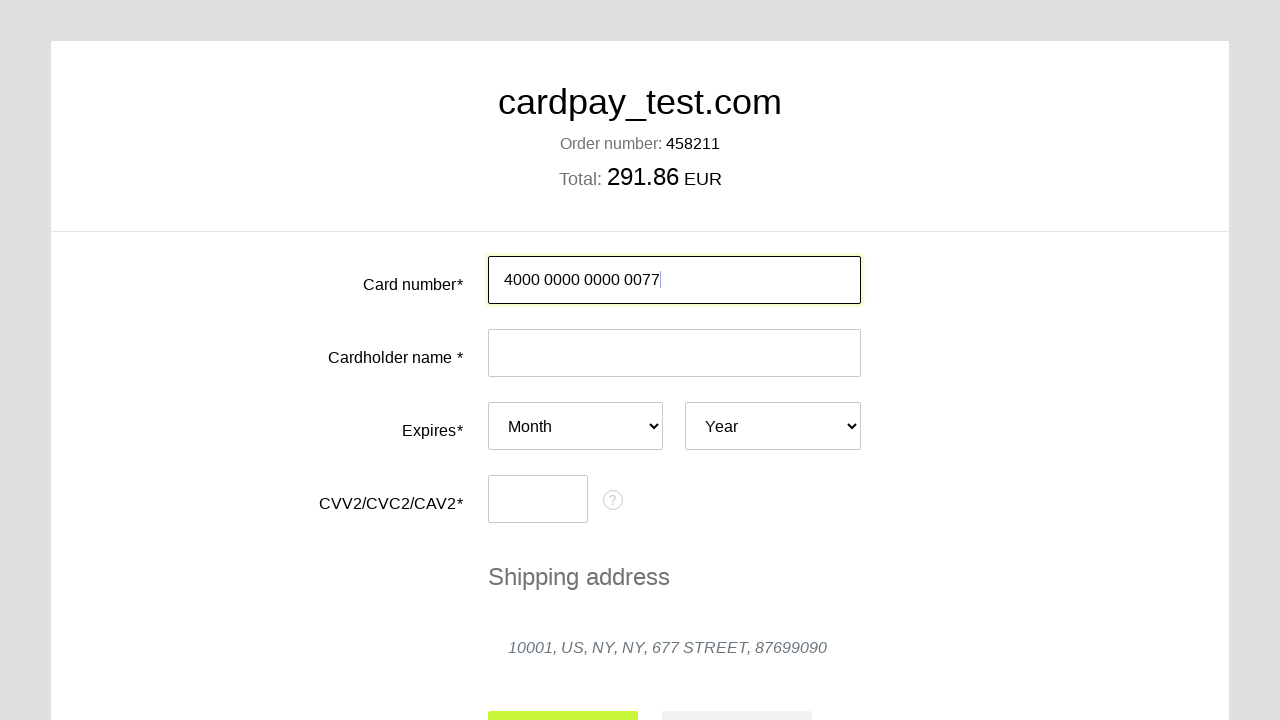

Clicked card holder name input field at (674, 353) on #input-card-holder
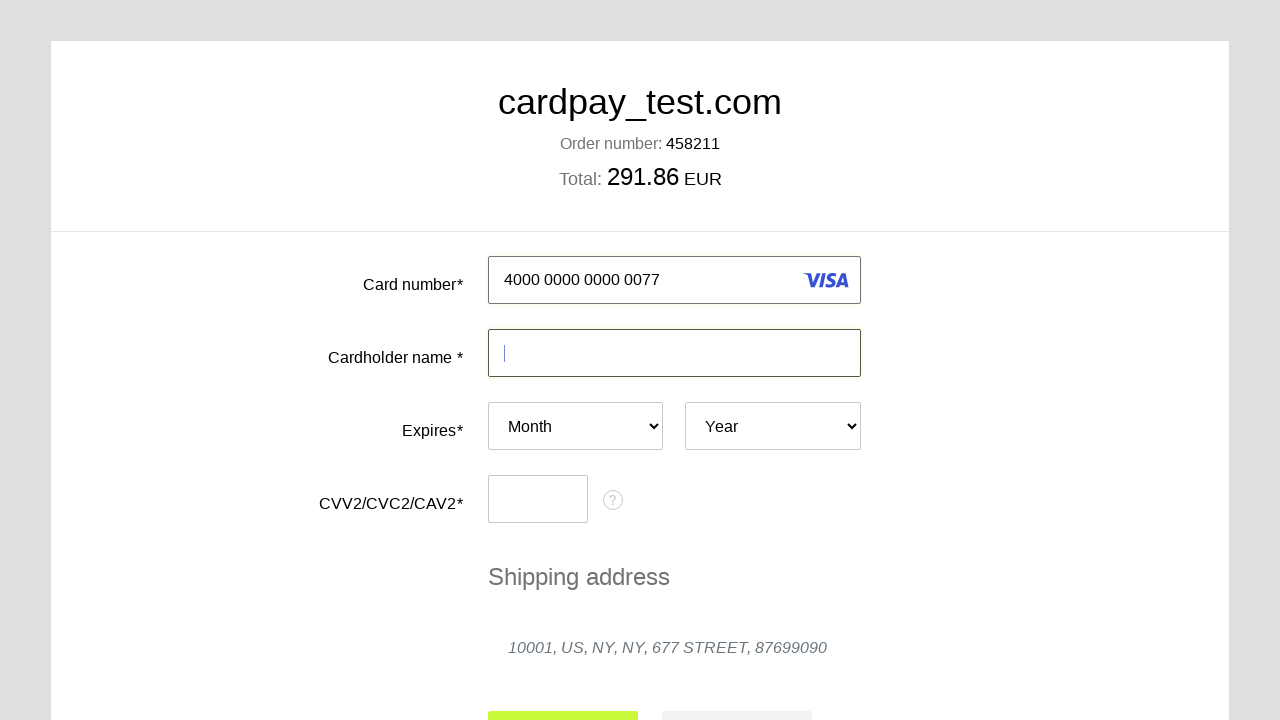

Filled card holder name with 'TATIANA  SH' on #input-card-holder
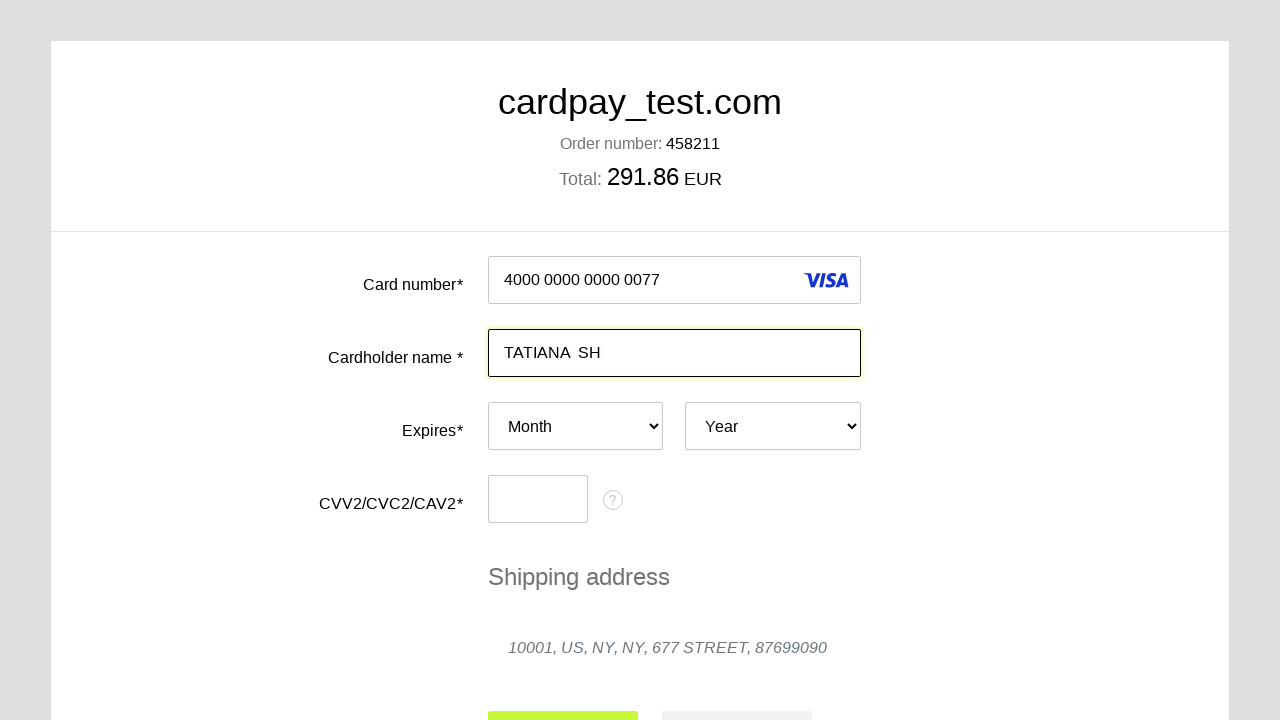

Clicked expiry month dropdown at (576, 426) on #card-expires-month
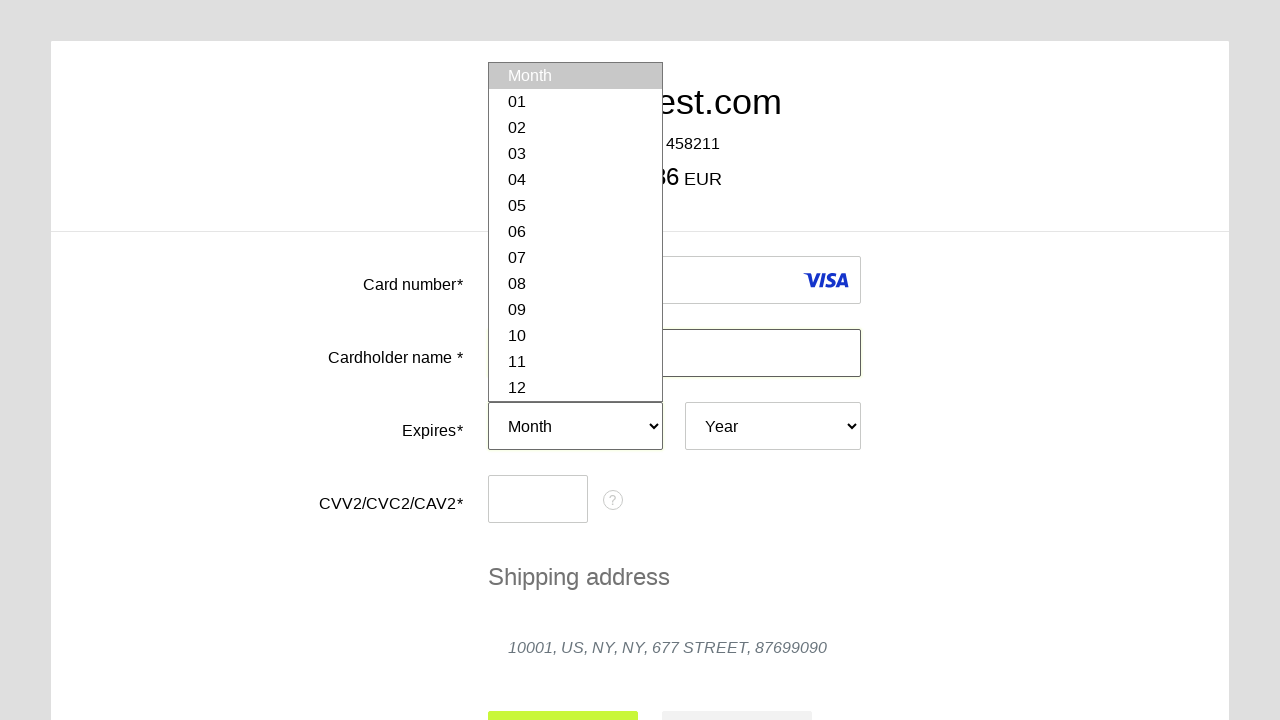

Selected expiry month '03' on #card-expires-month
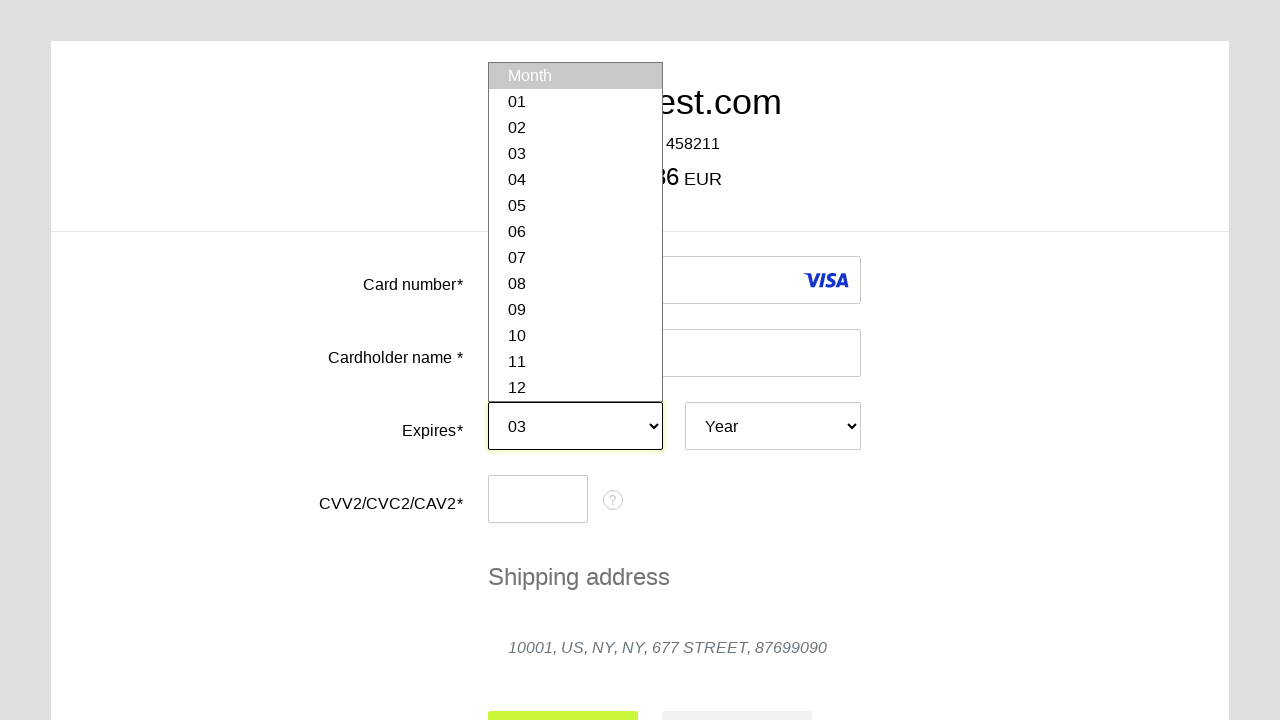

Clicked expiry year dropdown at (773, 426) on #card-expires-year
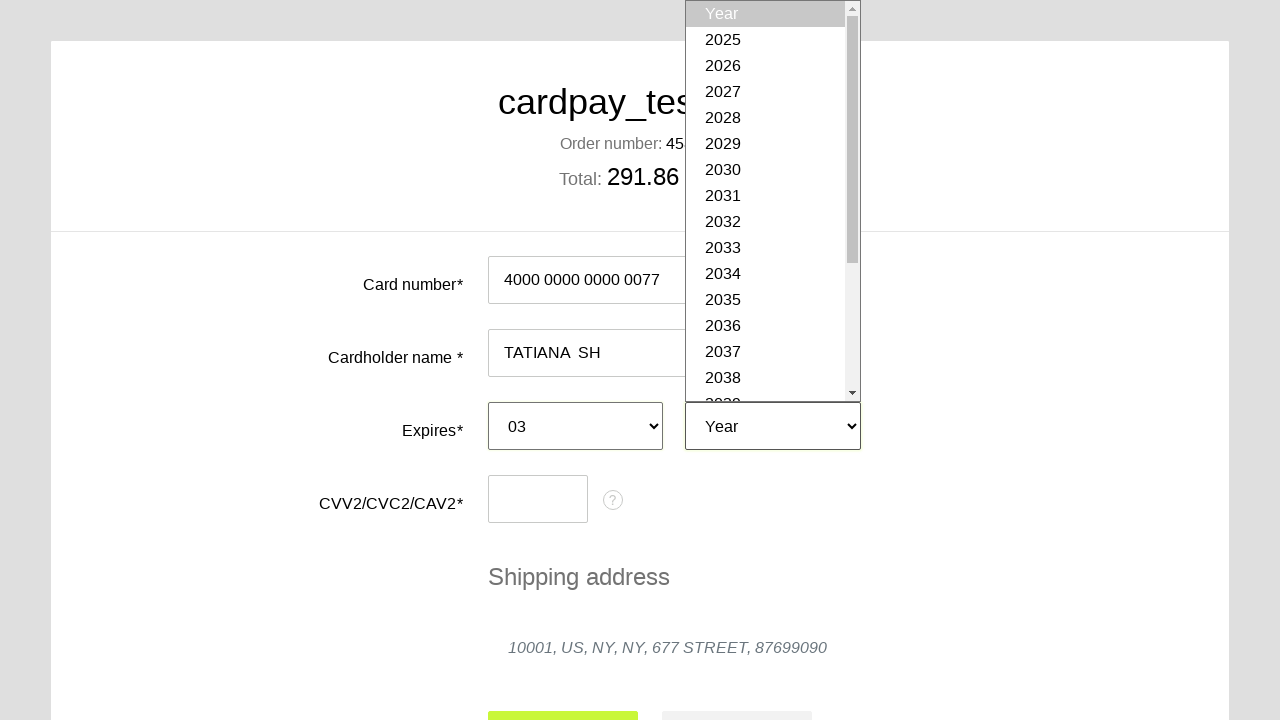

Selected expiry year '2027' on #card-expires-year
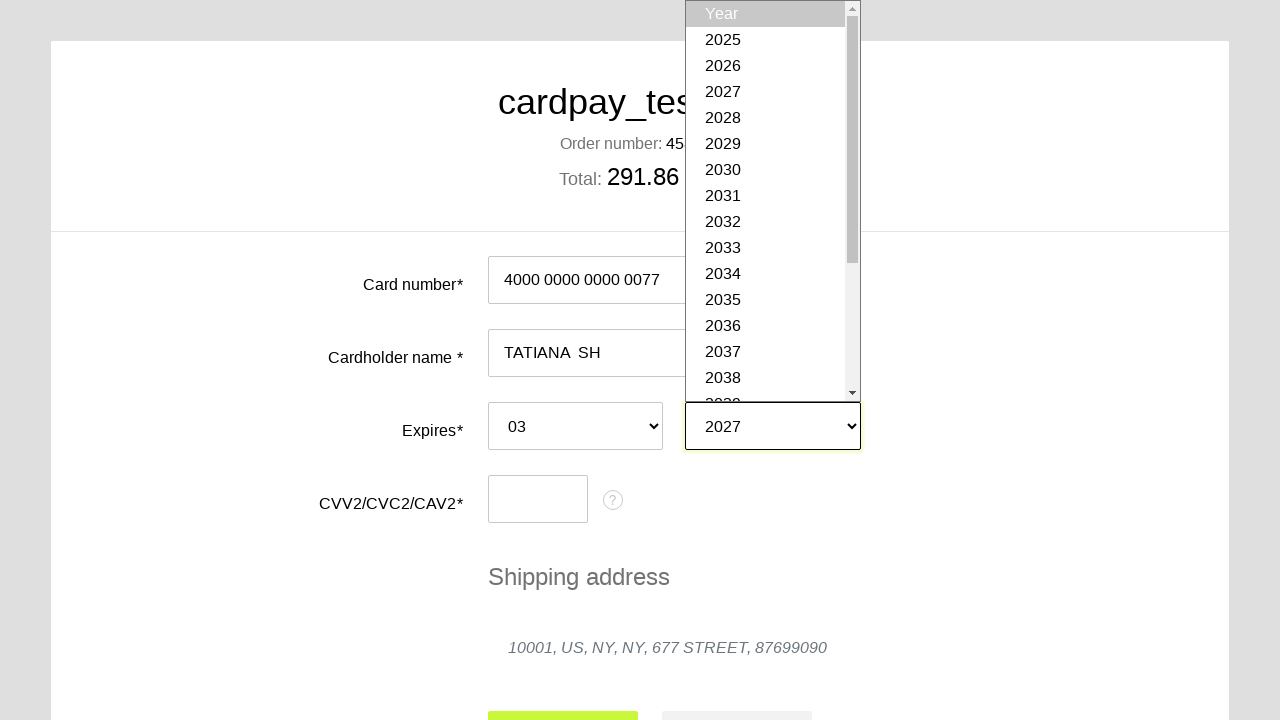

Clicked CVC input field at (538, 499) on #input-card-cvc
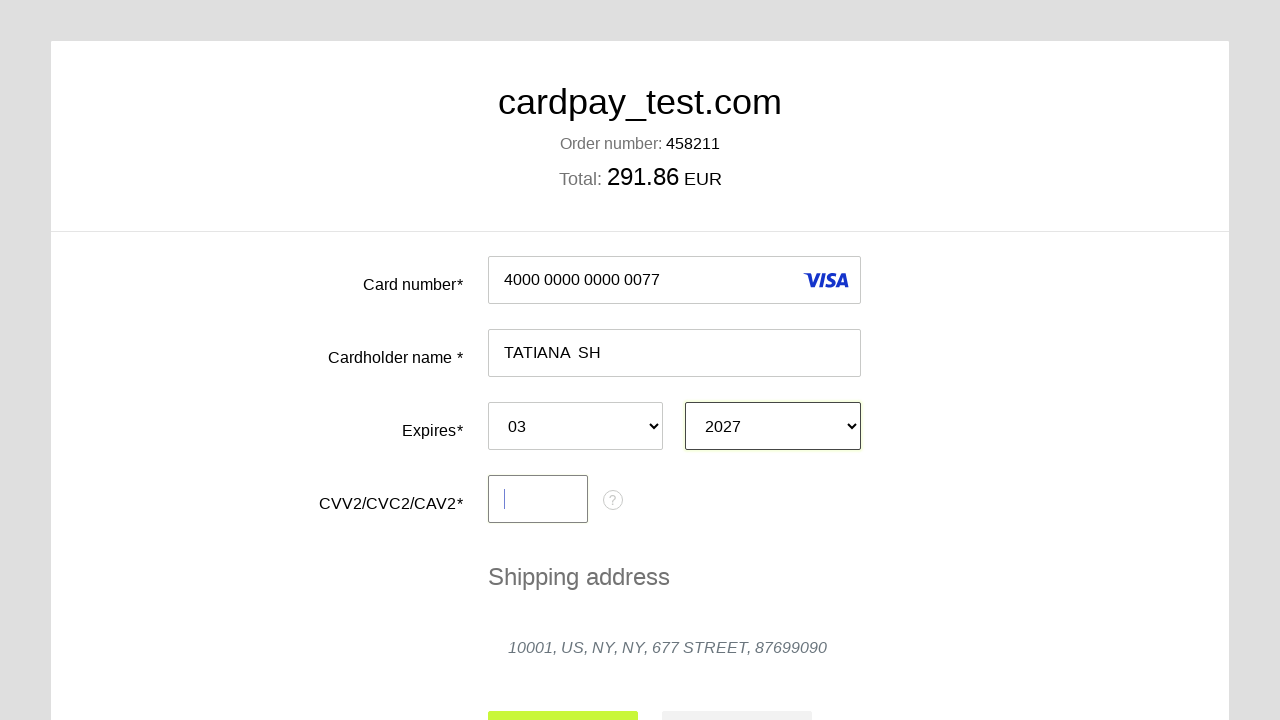

Filled CVC field with '444' on #input-card-cvc
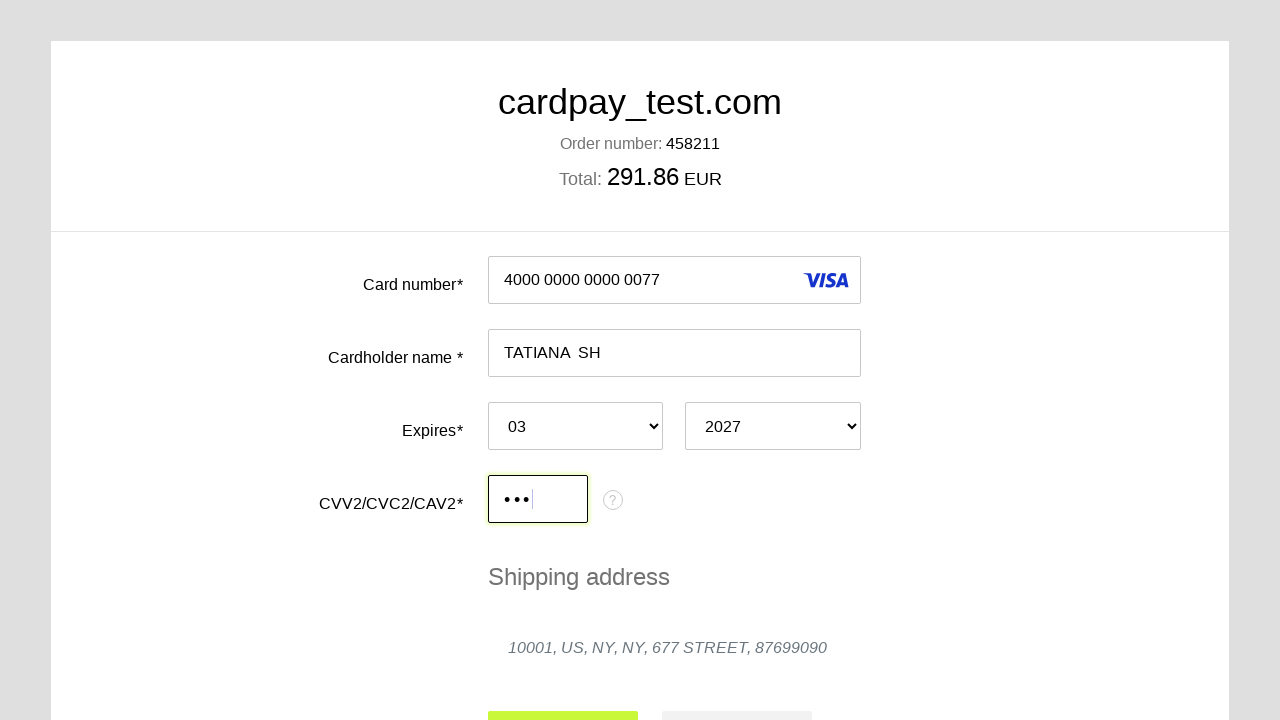

Clicked submit payment button at (563, 696) on #action-submit
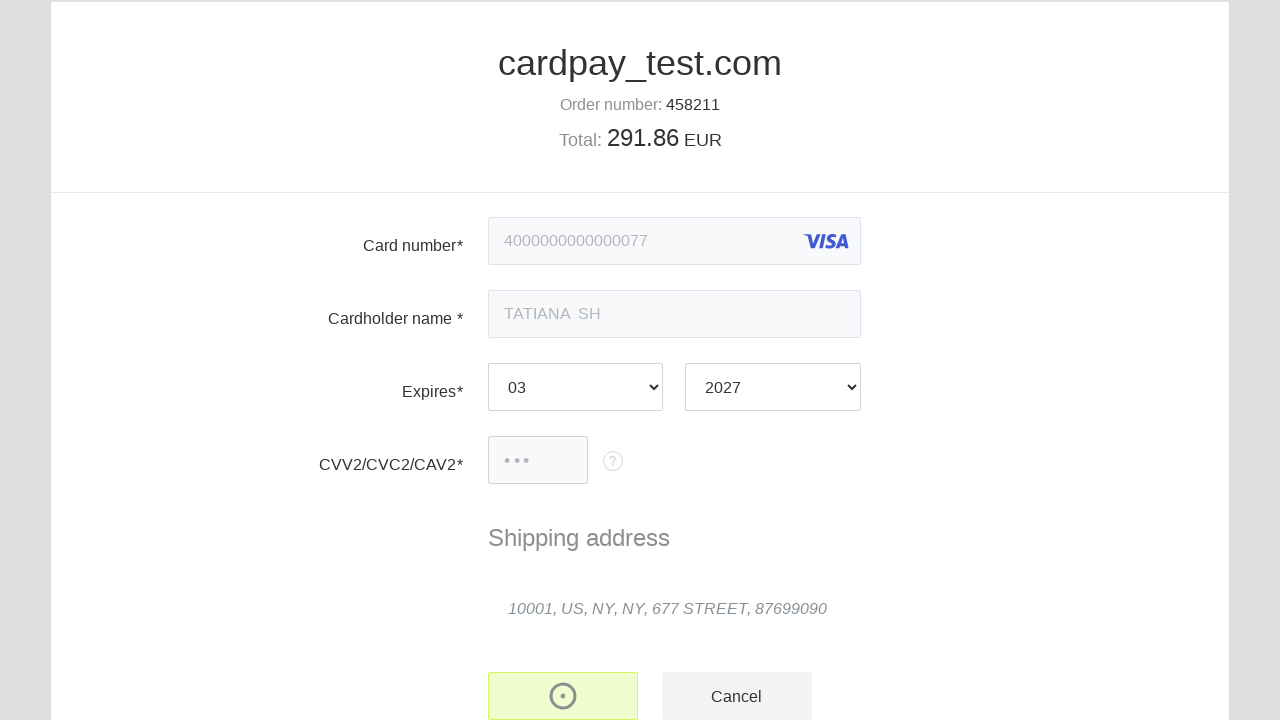

Auth code element loaded and visible
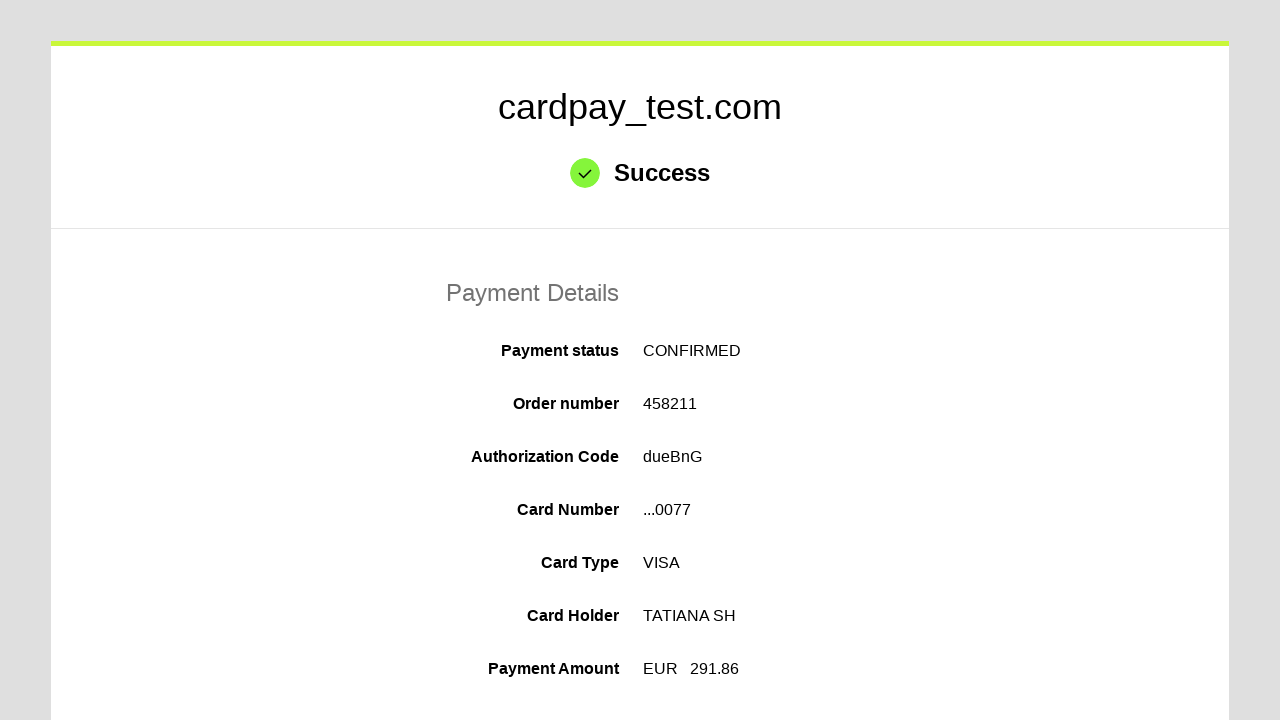

Card number element loaded and visible, payment completed successfully
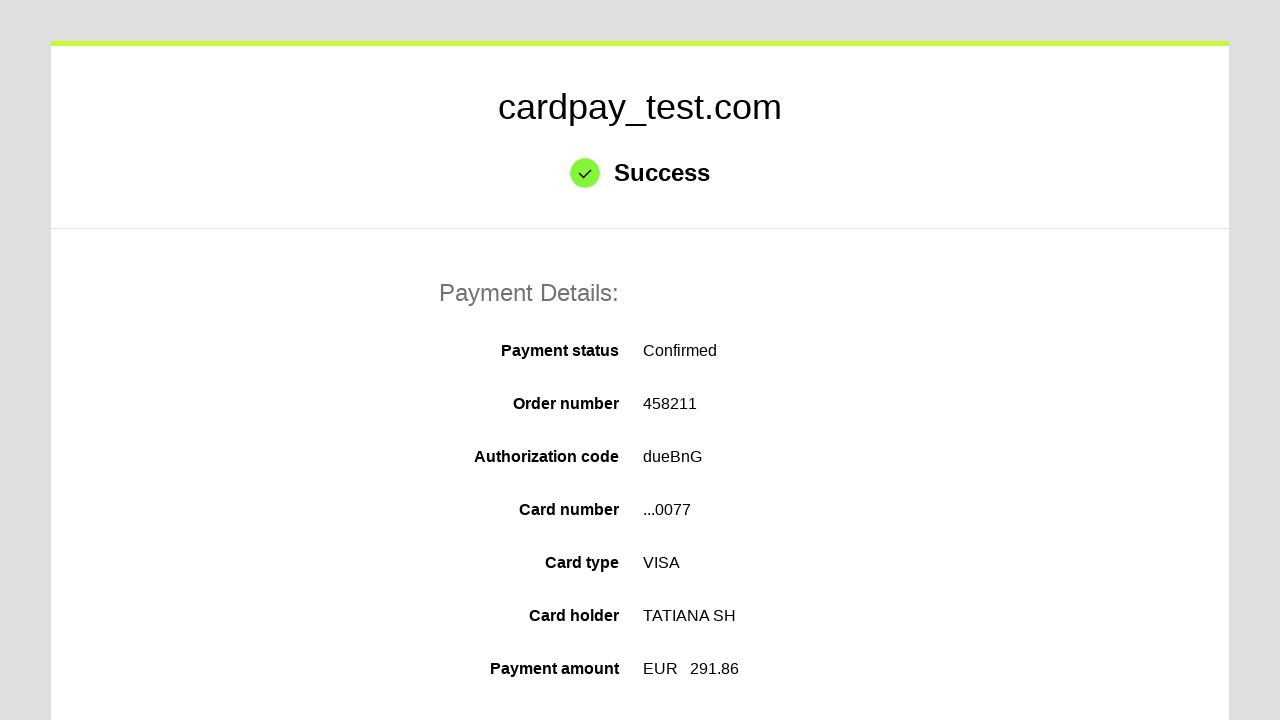

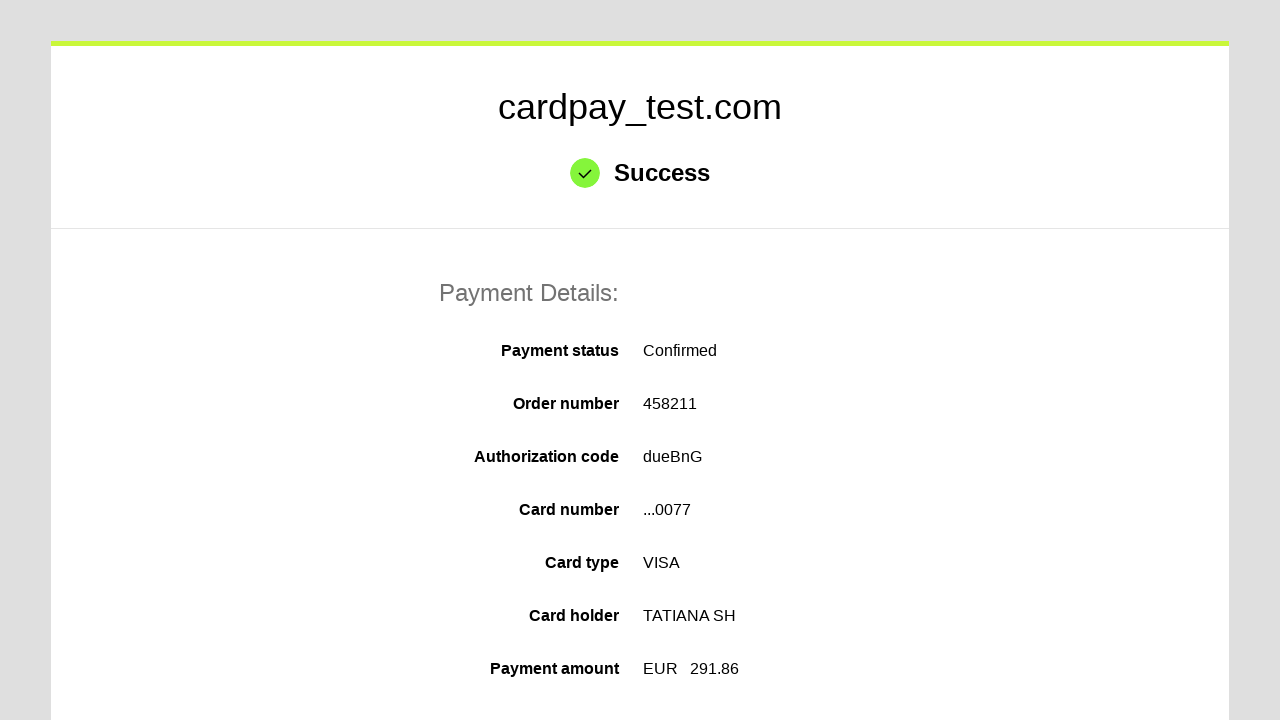